Tests mouse actions (double-click, right-click, and normal click) on buttons and verifies that corresponding confirmation messages appear after each action.

Starting URL: https://demoqa.com/buttons

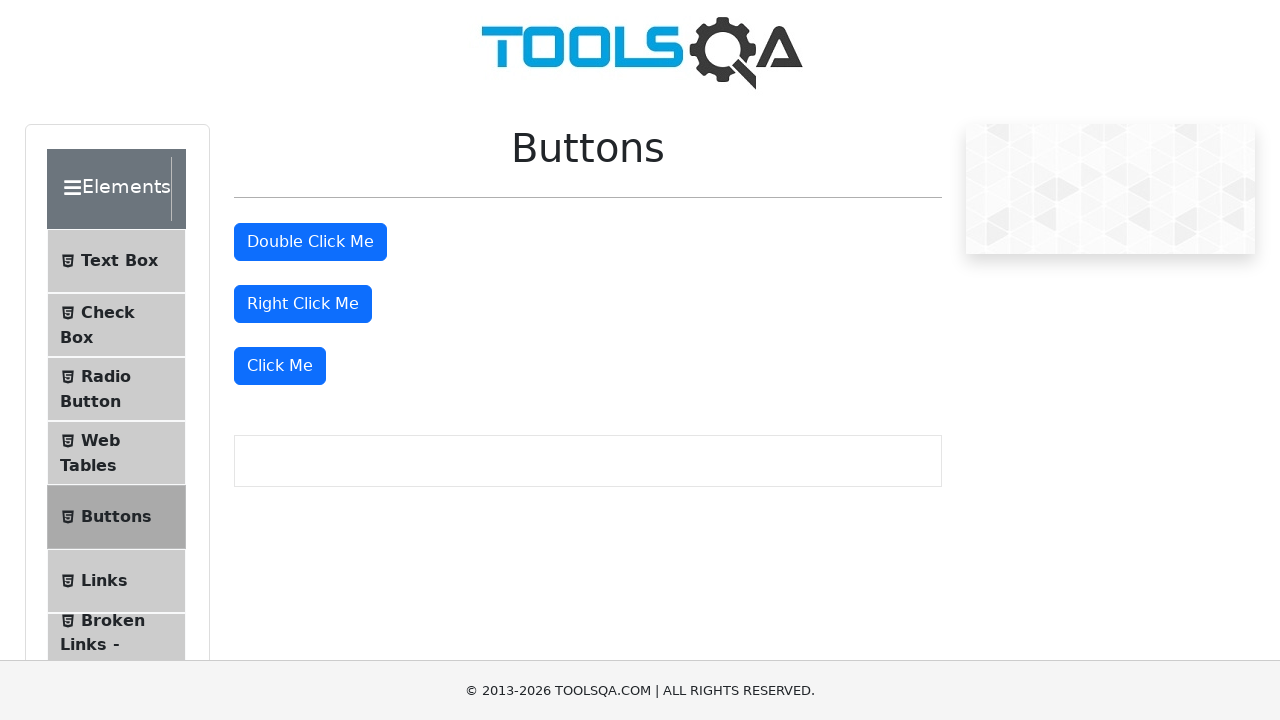

Double-clicked the double-click button at (310, 242) on #doubleClickBtn
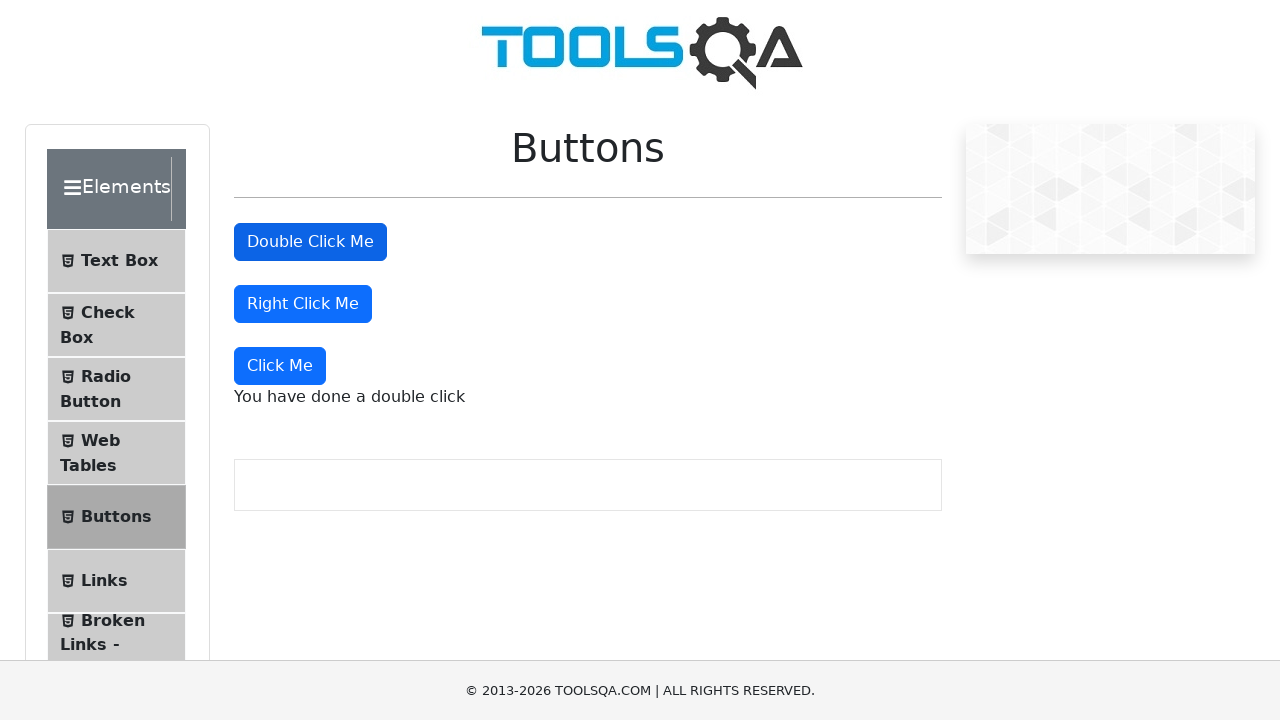

Right-clicked the right-click button at (303, 304) on #rightClickBtn
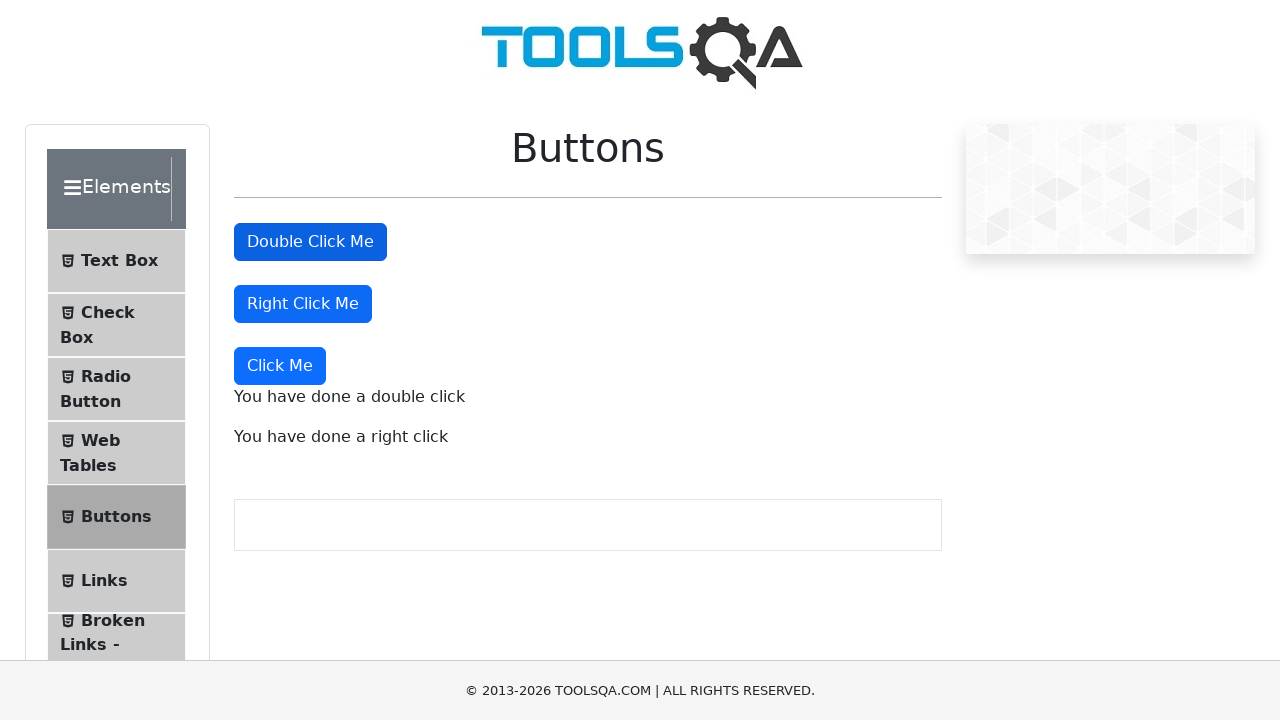

Clicked the dynamic 'Click Me' button at (280, 366) on xpath=//button[text()='Click Me']
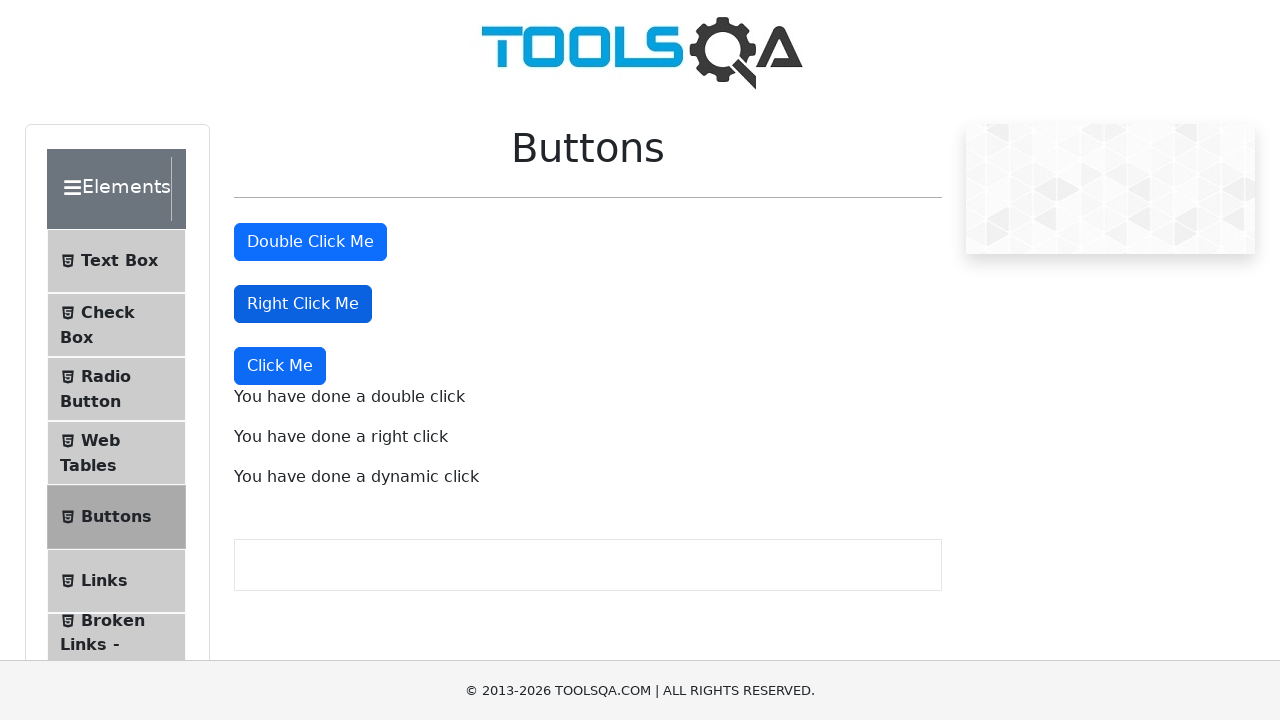

Double-click confirmation message appeared
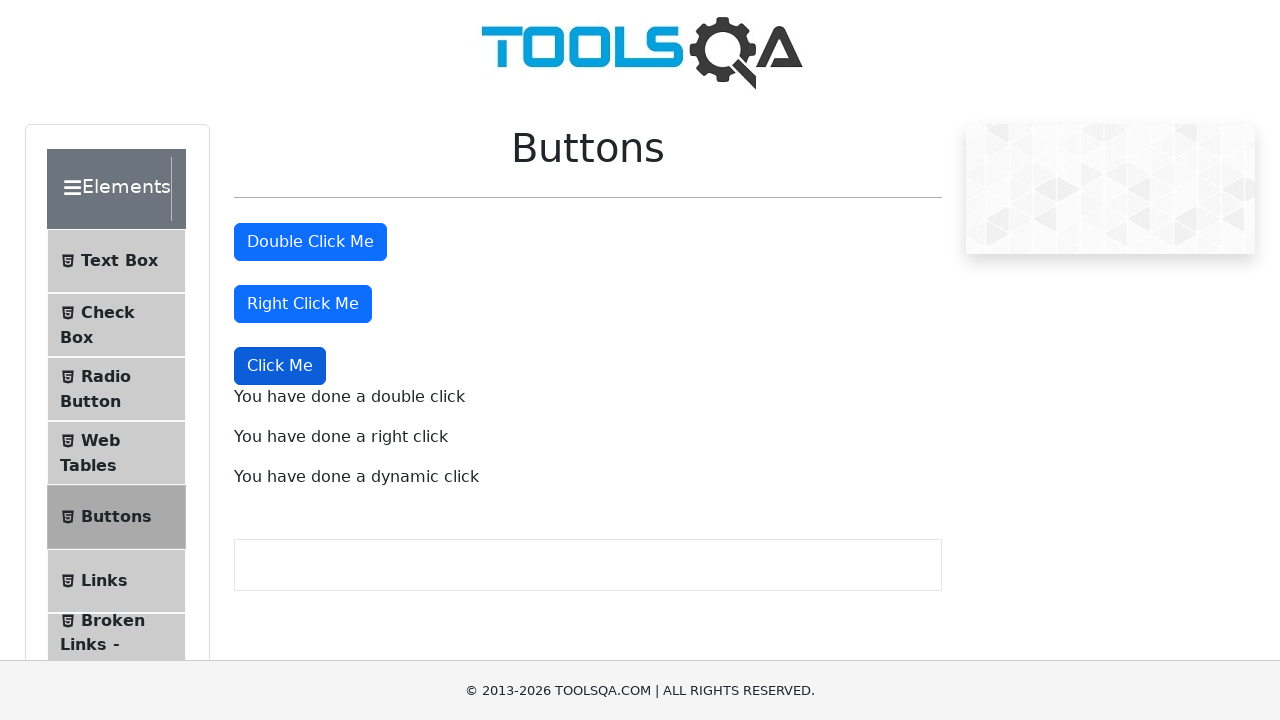

Right-click confirmation message appeared
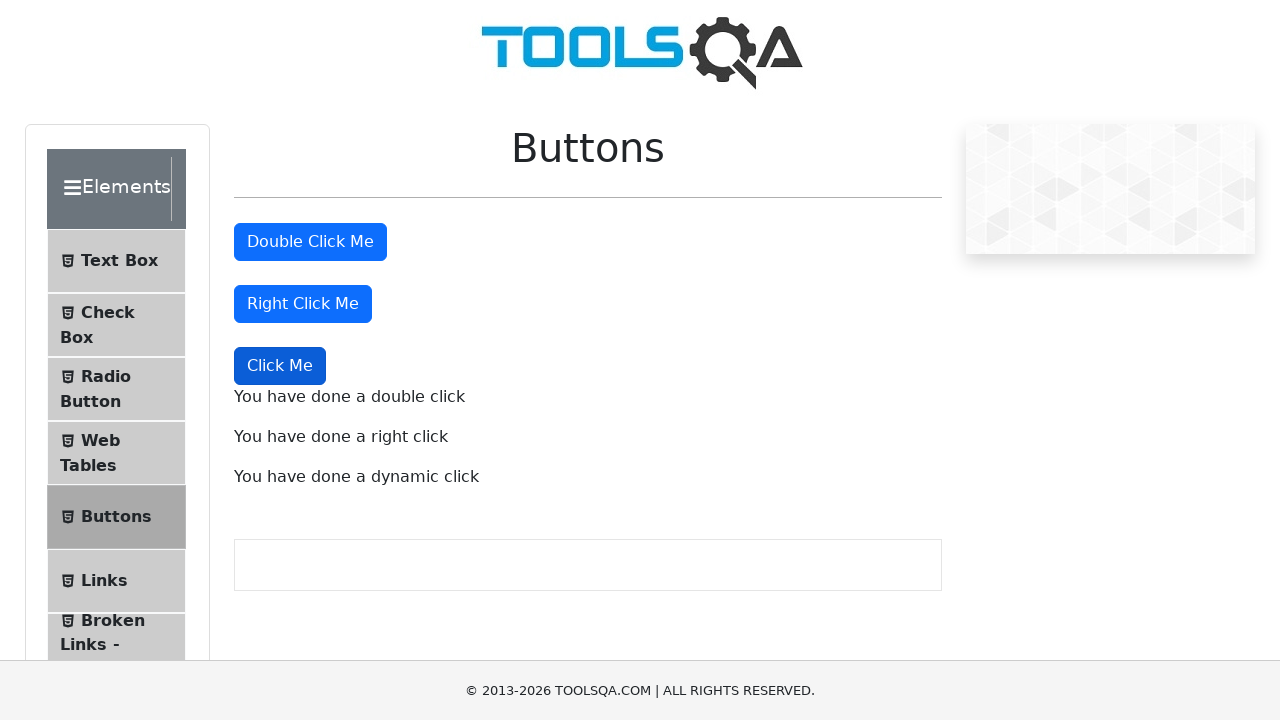

Dynamic click confirmation message appeared
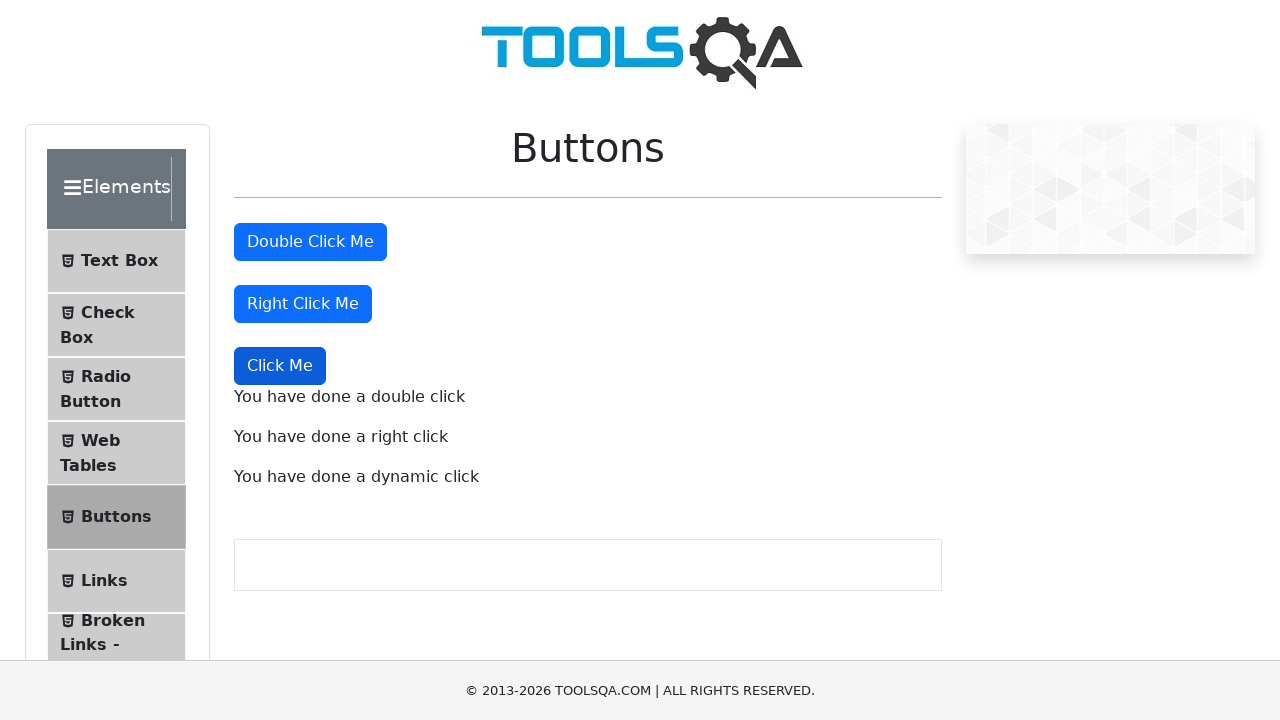

Verified double-click message is visible
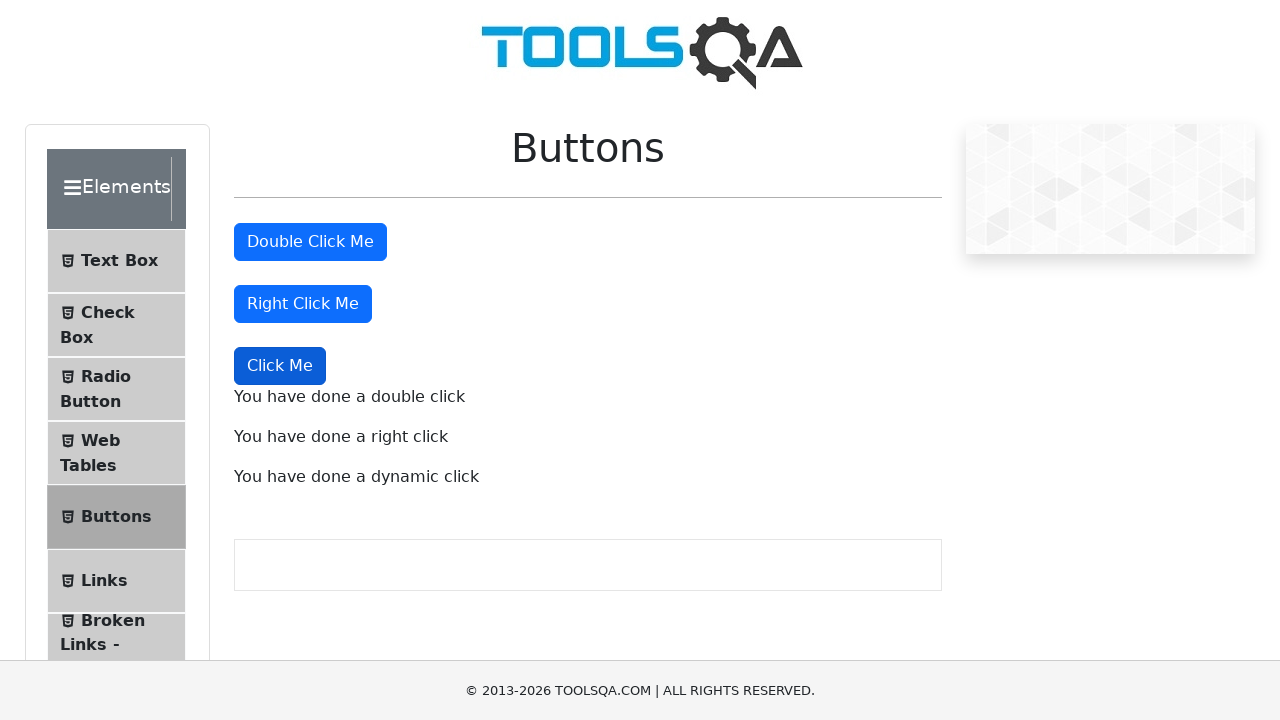

Verified right-click message is visible
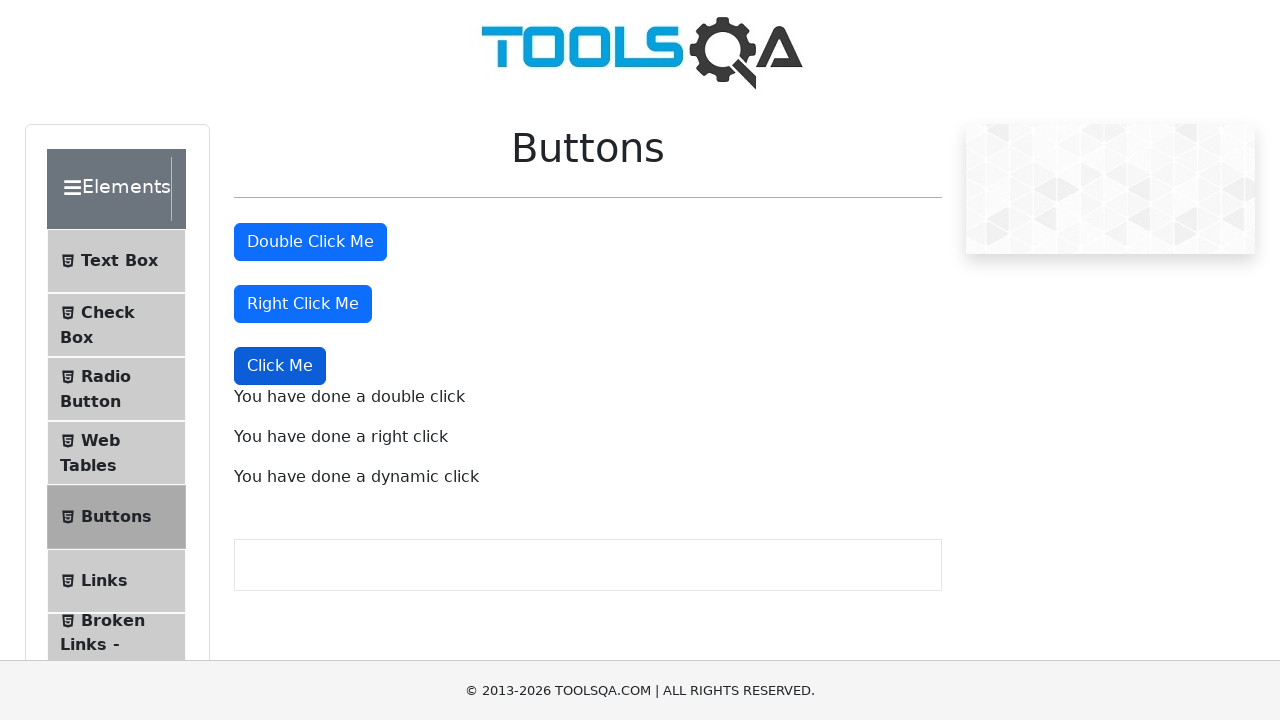

Verified dynamic click message is visible
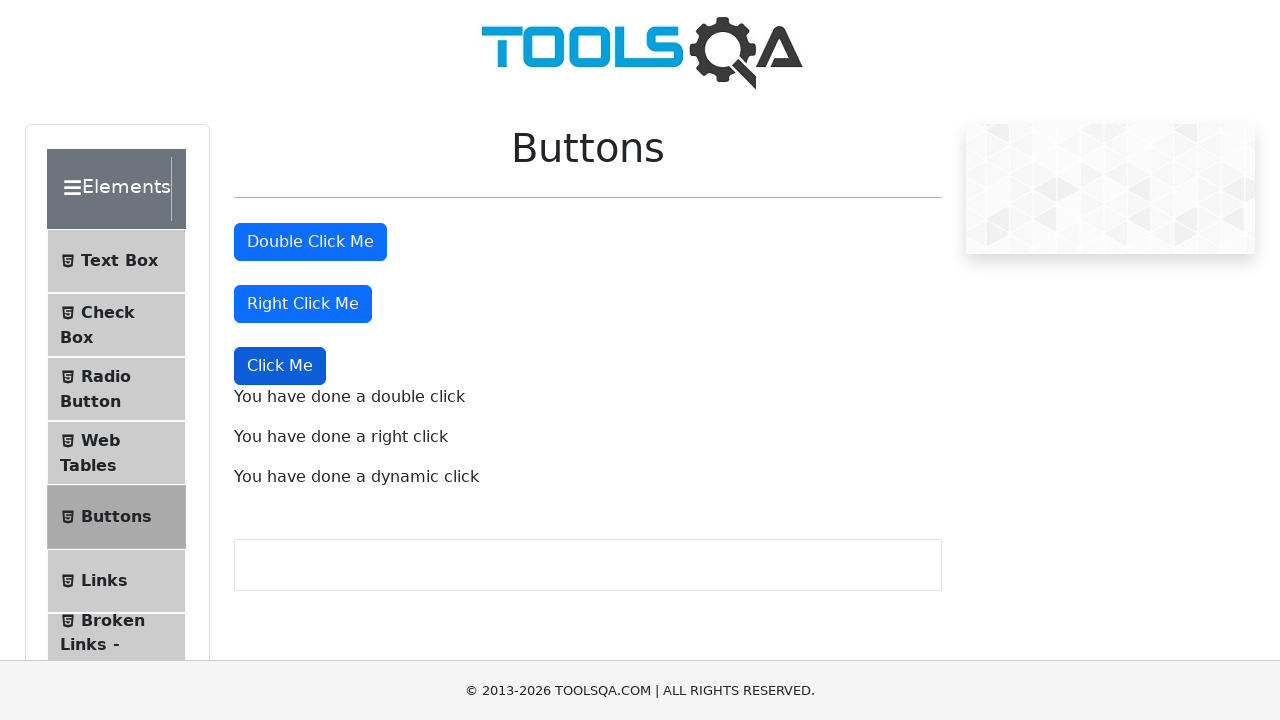

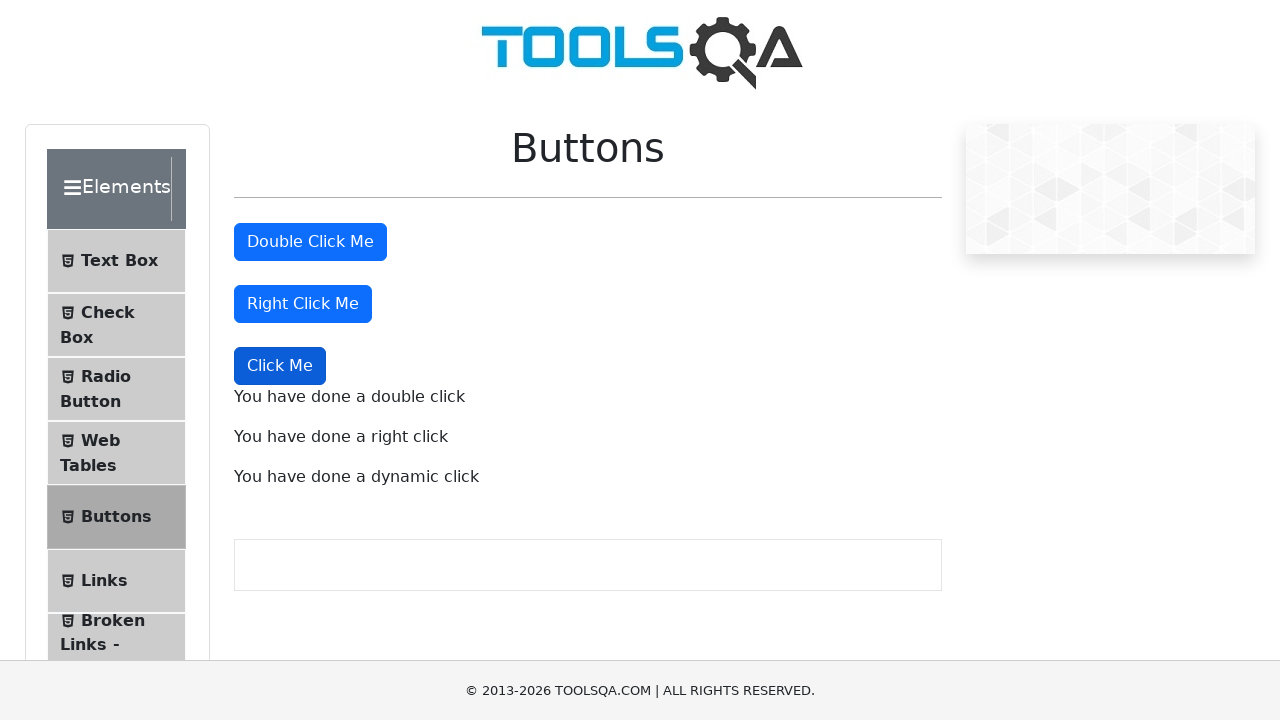